Tests multiple button interactions including double-click, right-click, and regular click on different buttons

Starting URL: https://demoqa.com/buttons

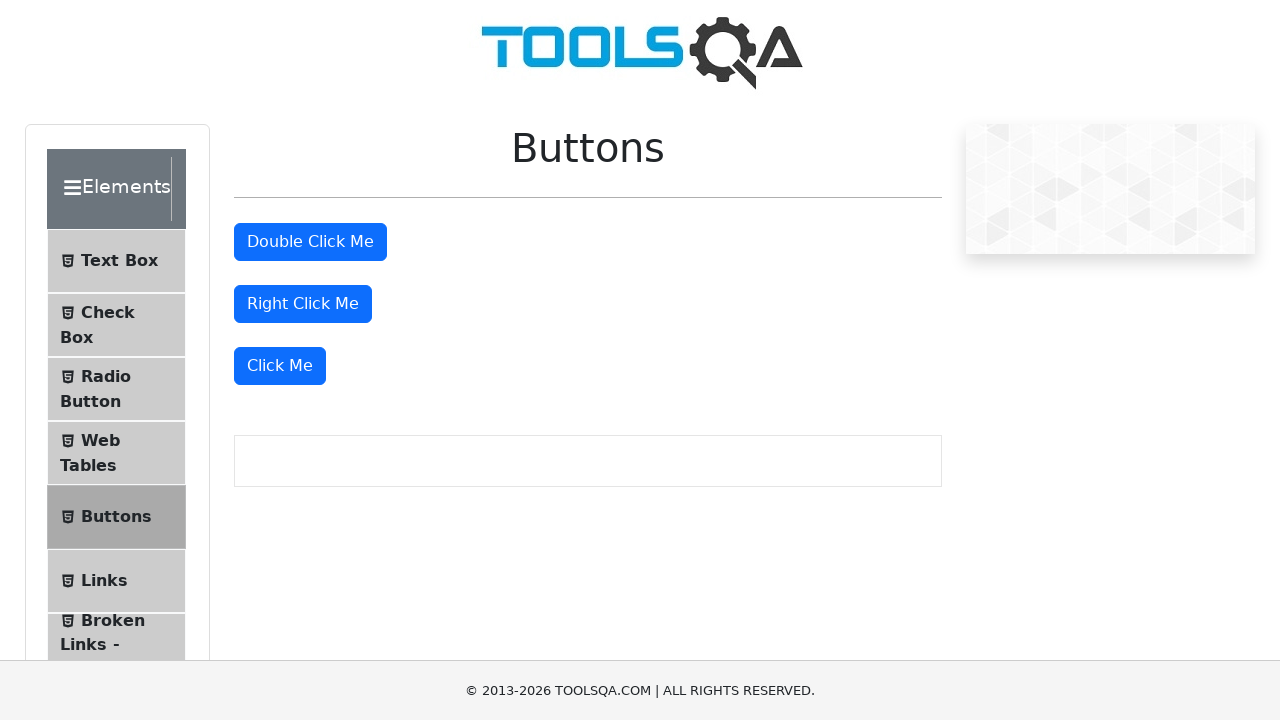

Located all buttons on the page
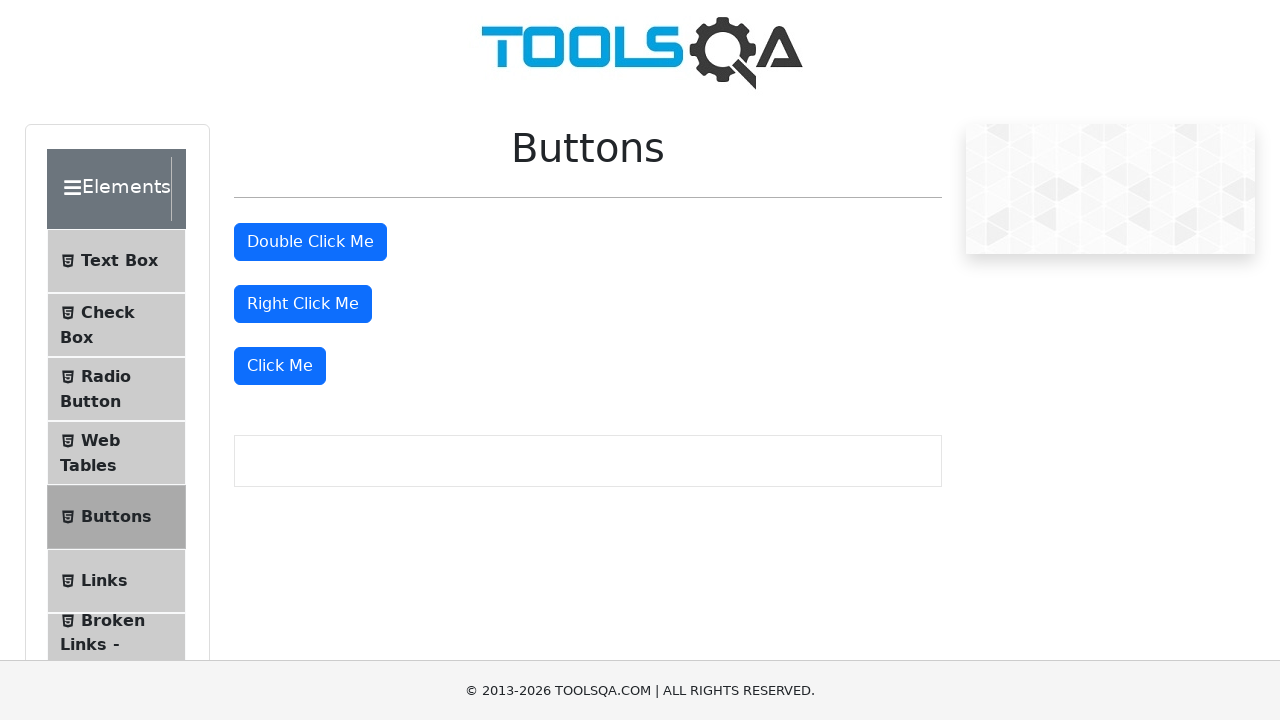

Double-clicked the second button at (310, 242) on button >> nth=1
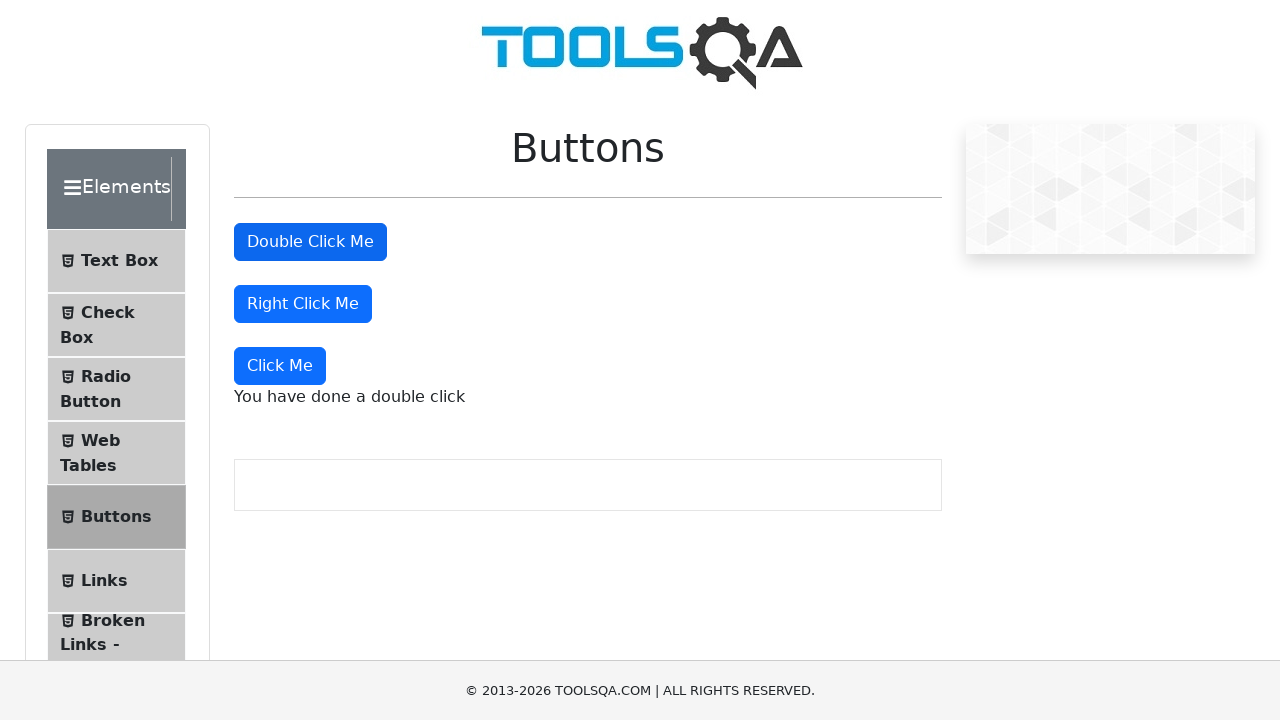

Right-clicked the third button at (303, 304) on button >> nth=2
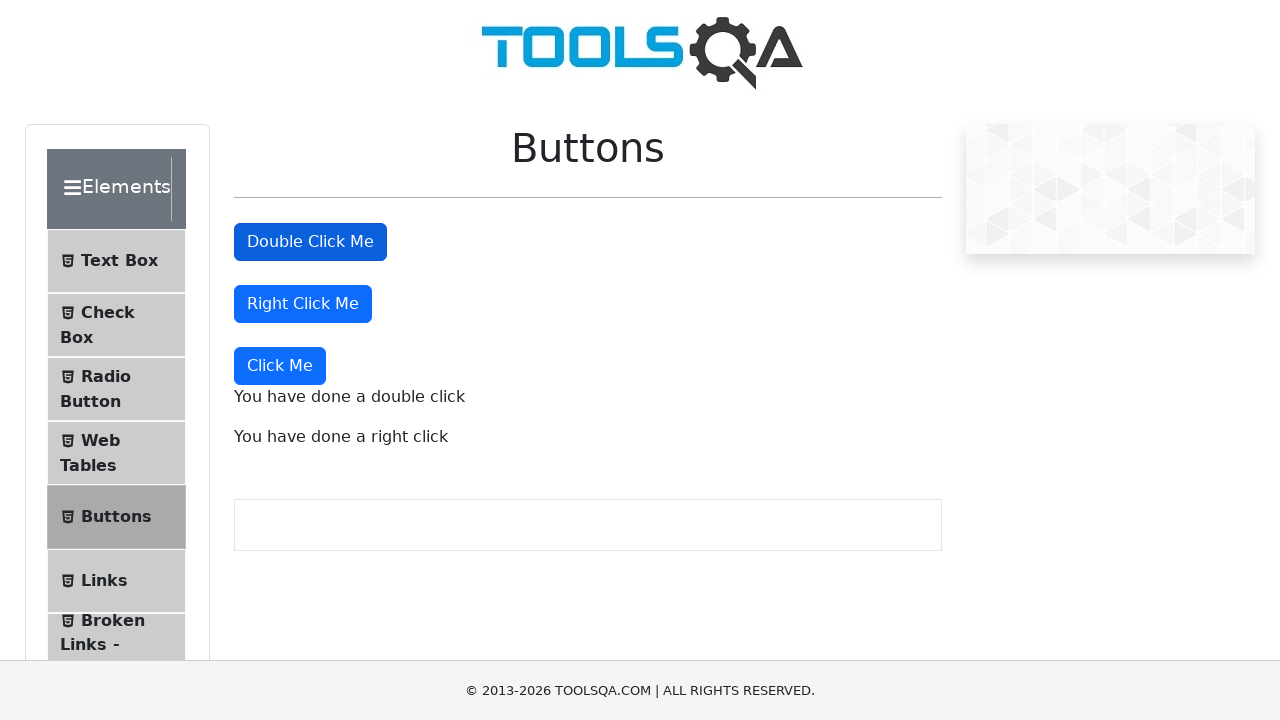

Clicked the fourth button at (280, 366) on button >> nth=3
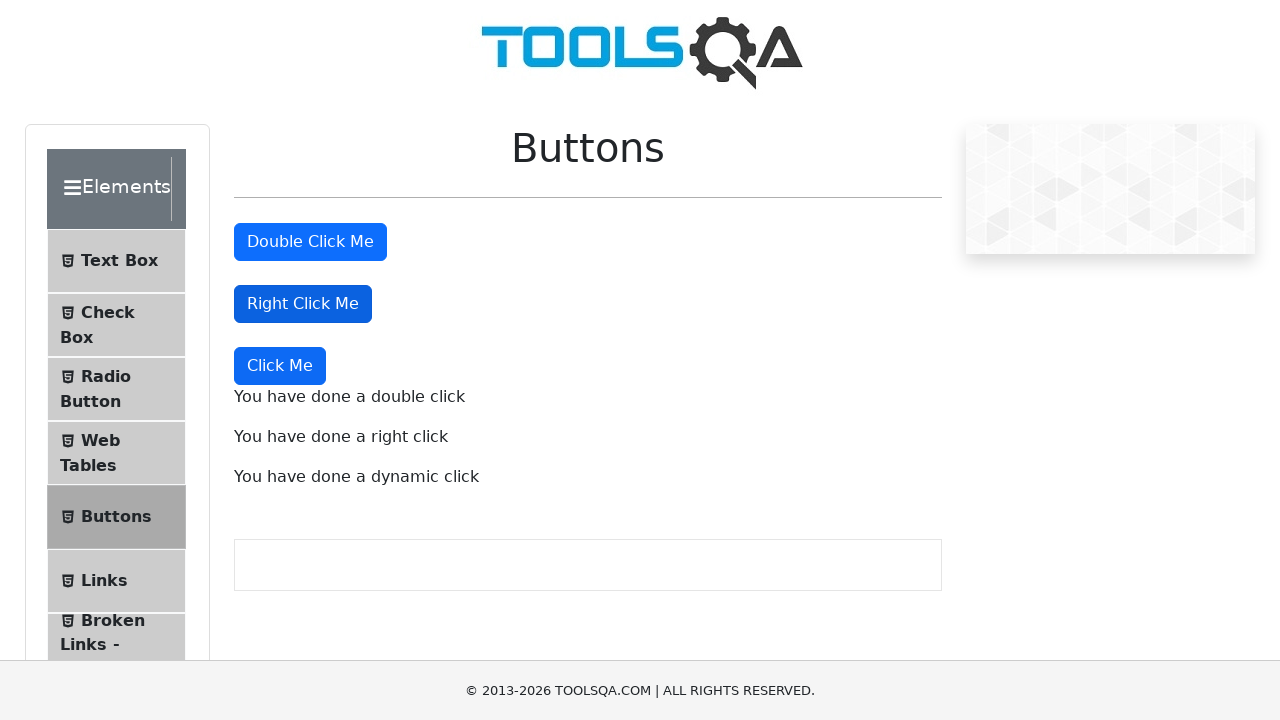

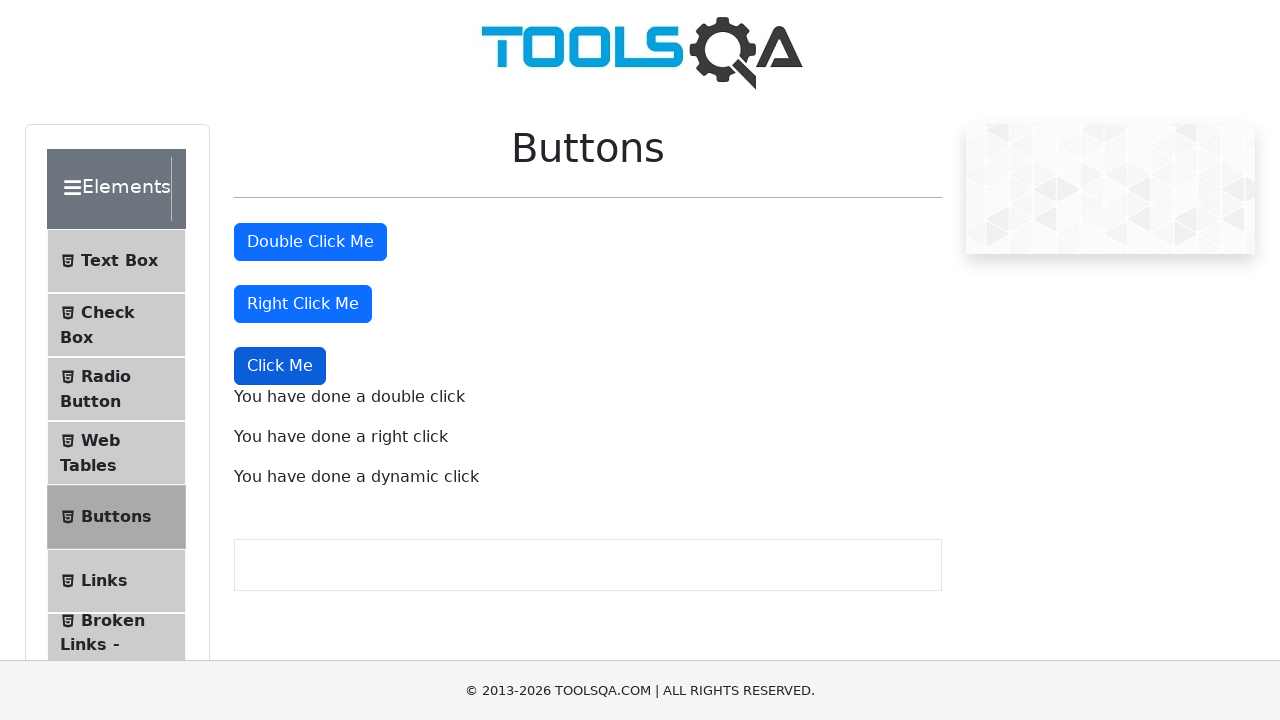